Tests the home page navigation by clicking on the Shop menu and then navigating back to the Home page via a link, to verify the home page slider functionality.

Starting URL: http://practice.automationtesting.in/

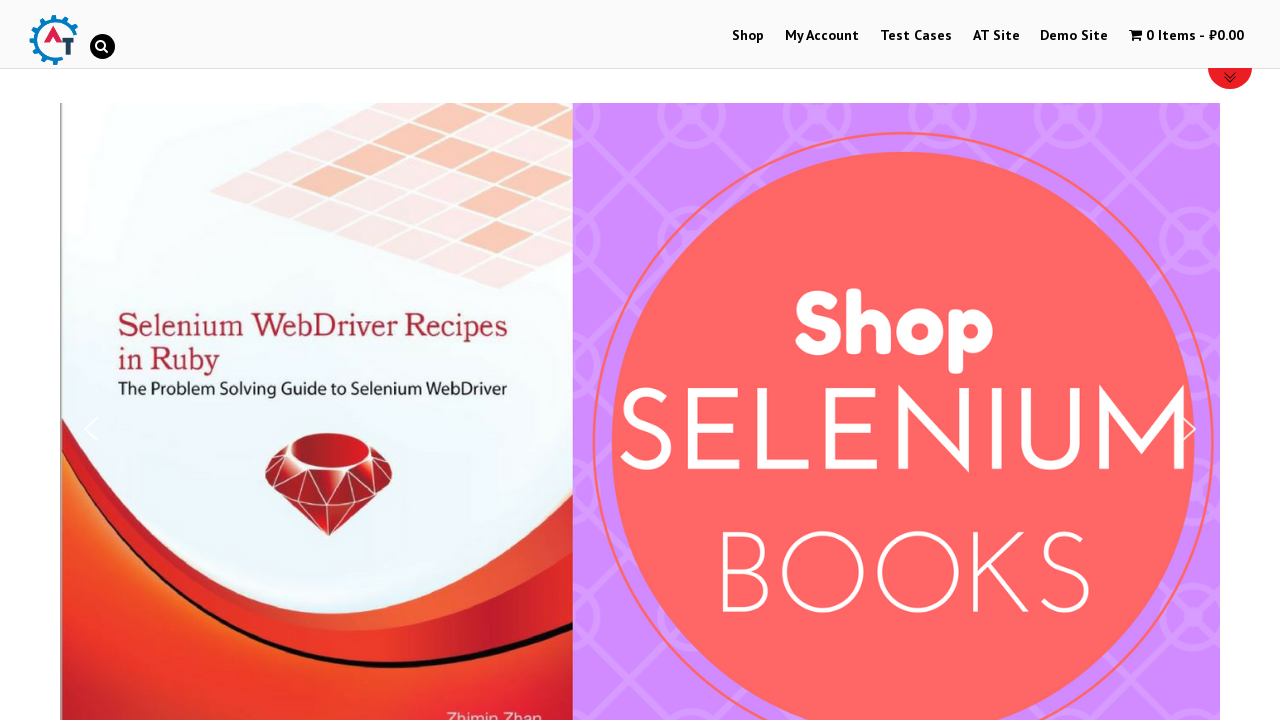

Waited 5 seconds for page to load
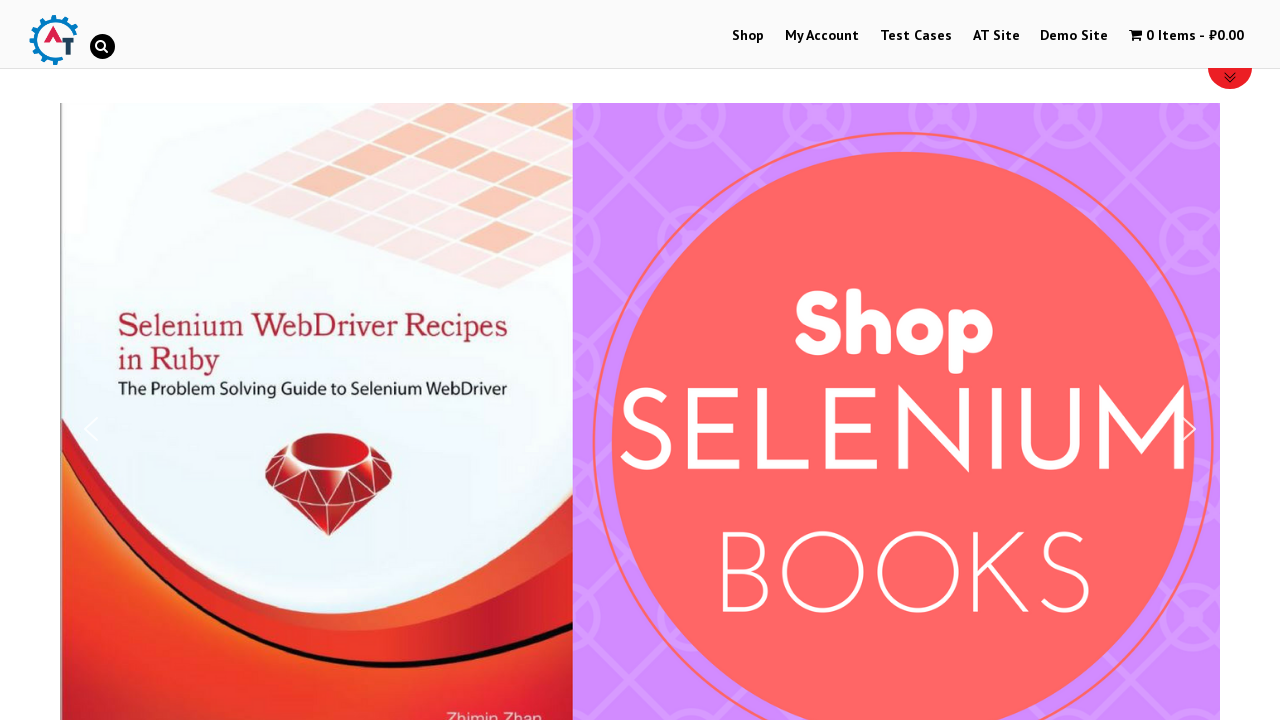

Clicked on Shop menu at (748, 36) on #menu-item-40
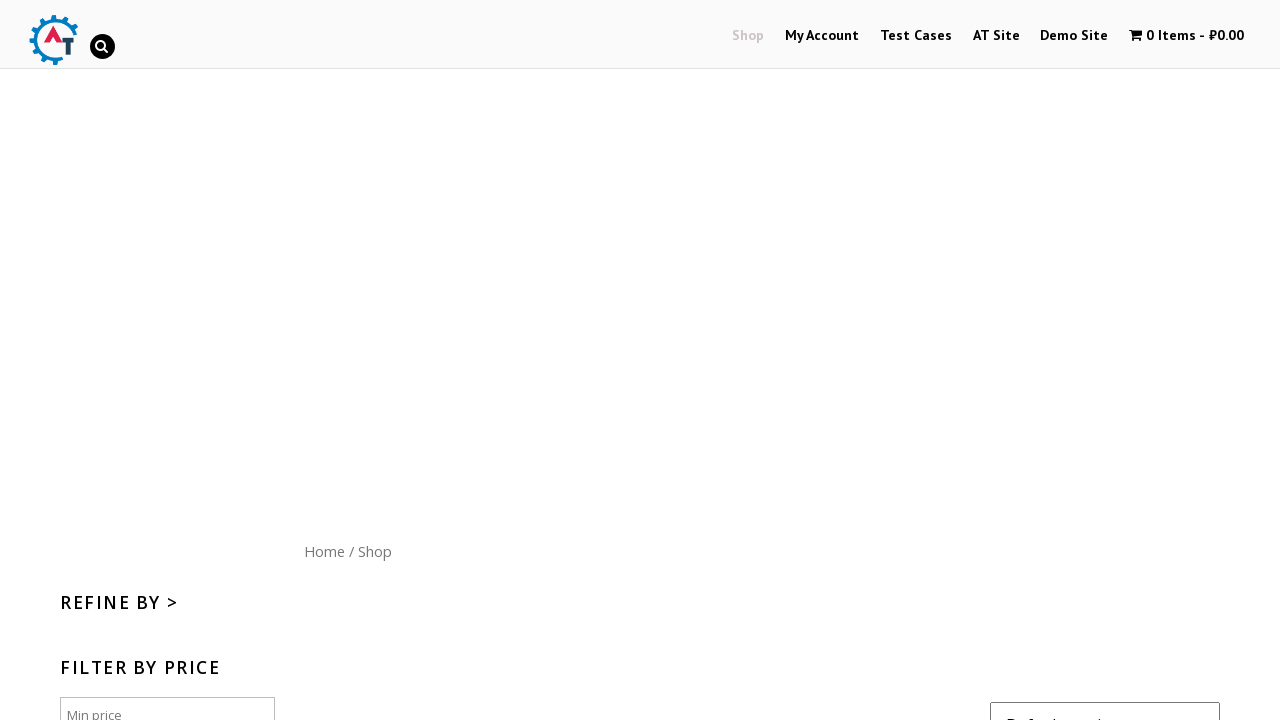

Clicked on Home link to navigate back from Shop page at (324, 551) on //*[@id='content']/nav/a
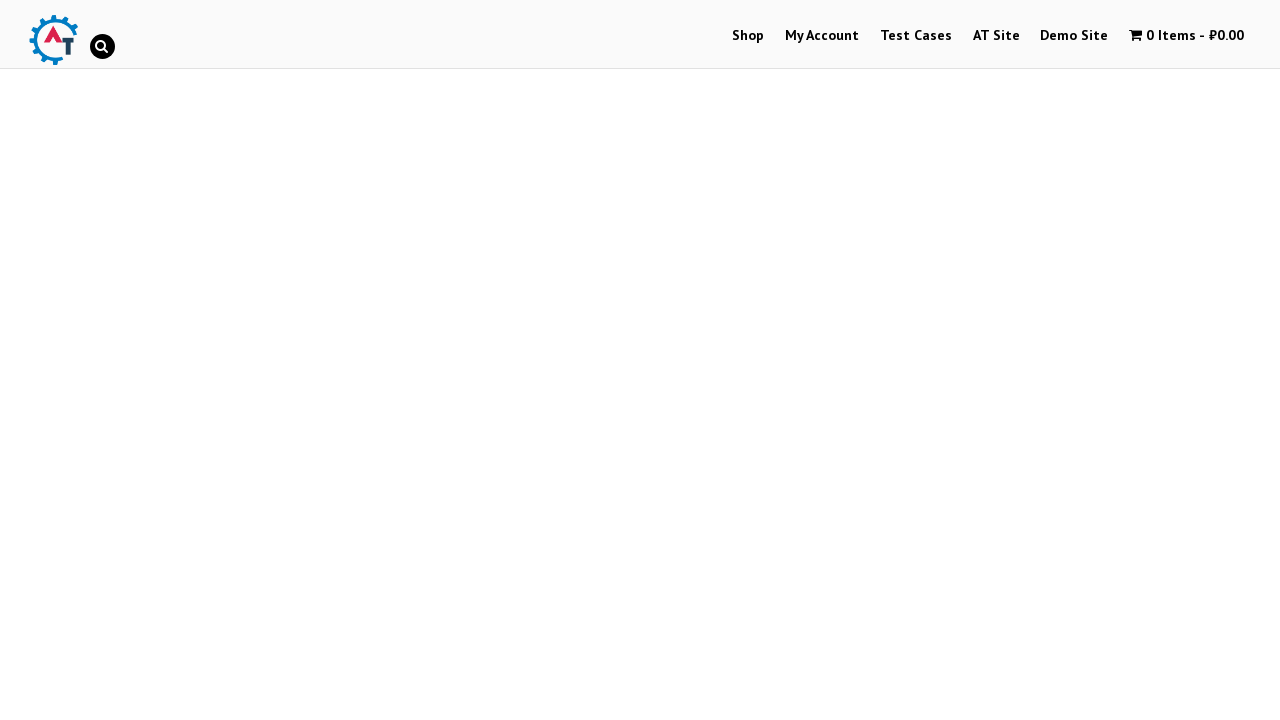

Home page sliders loaded and verified - slider functionality confirmed
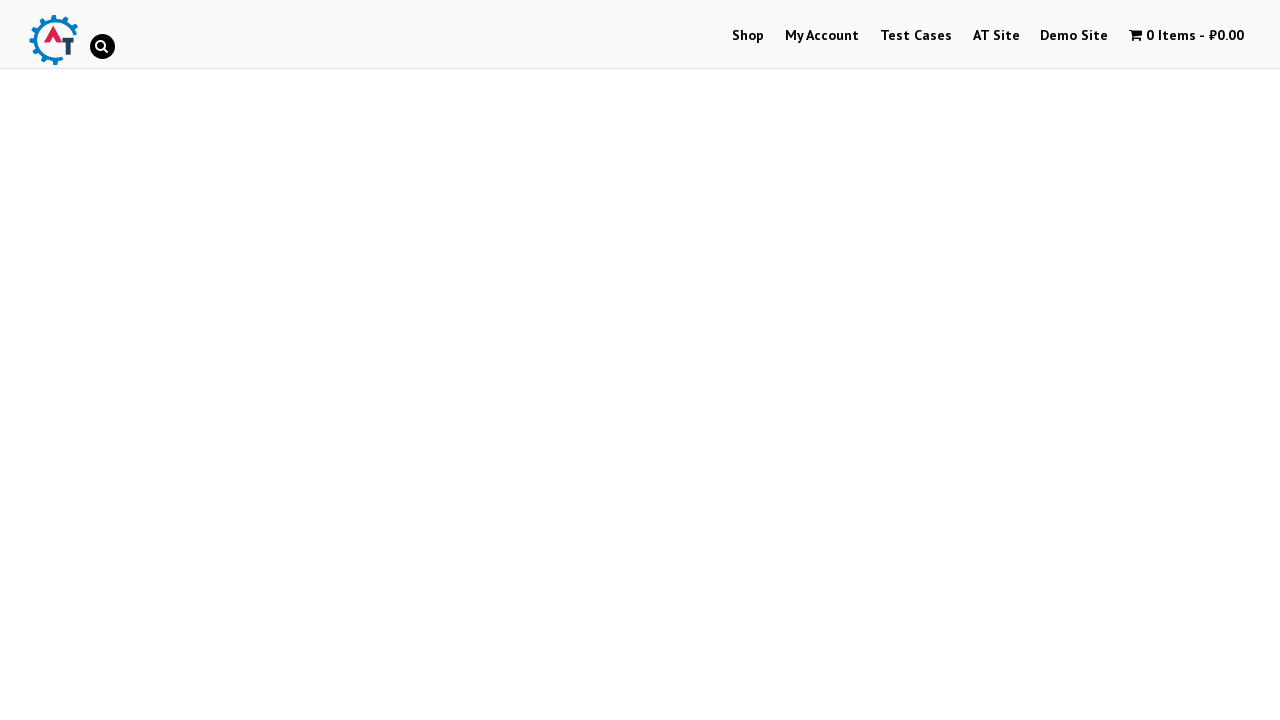

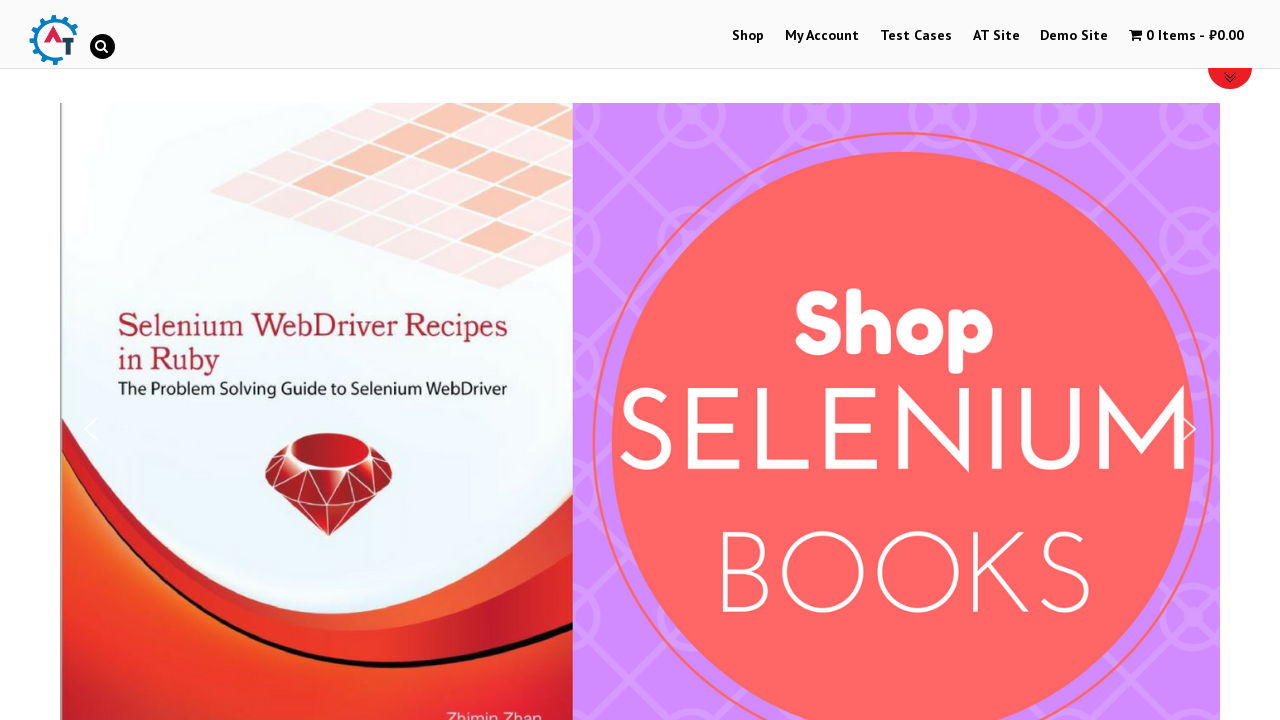